Tests the complete flight booking flow on BlazeDemo: selecting origin/destination cities, finding flights, choosing a flight, filling out purchase form with personal and credit card information, and completing the purchase.

Starting URL: https://blazedemo.com/

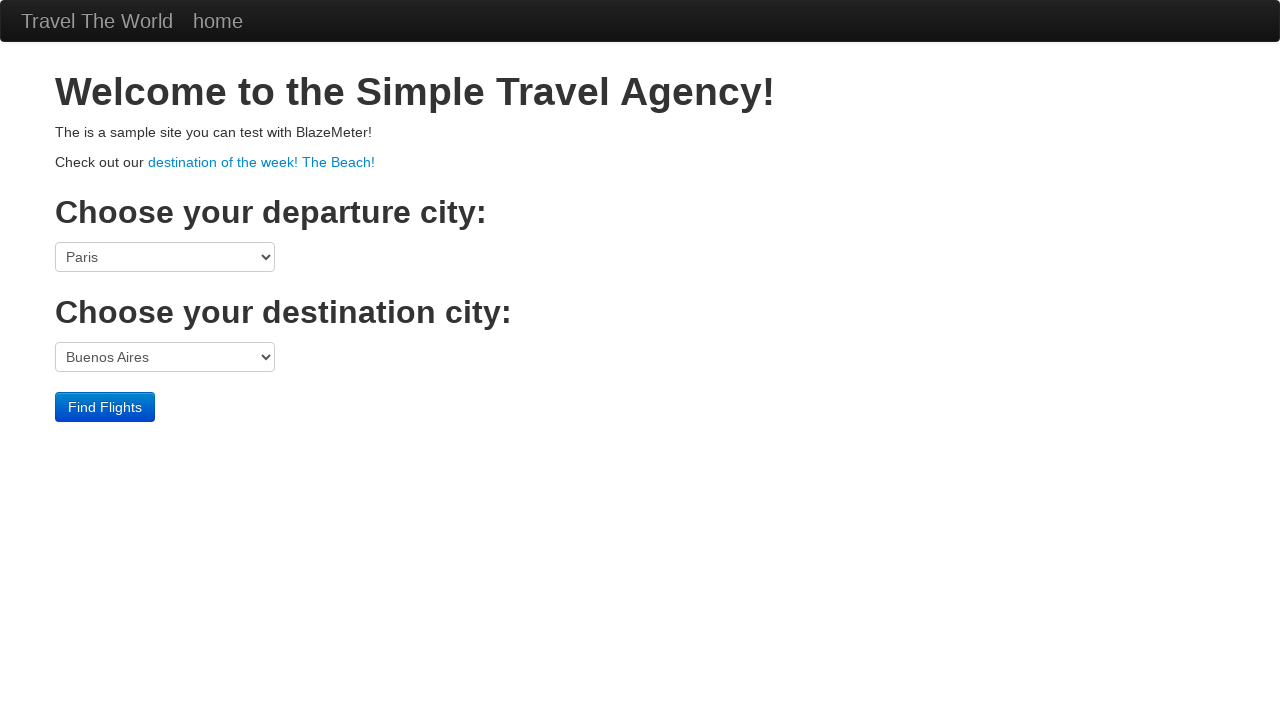

Selected Philadelphia as origin city on select[name='fromPort']
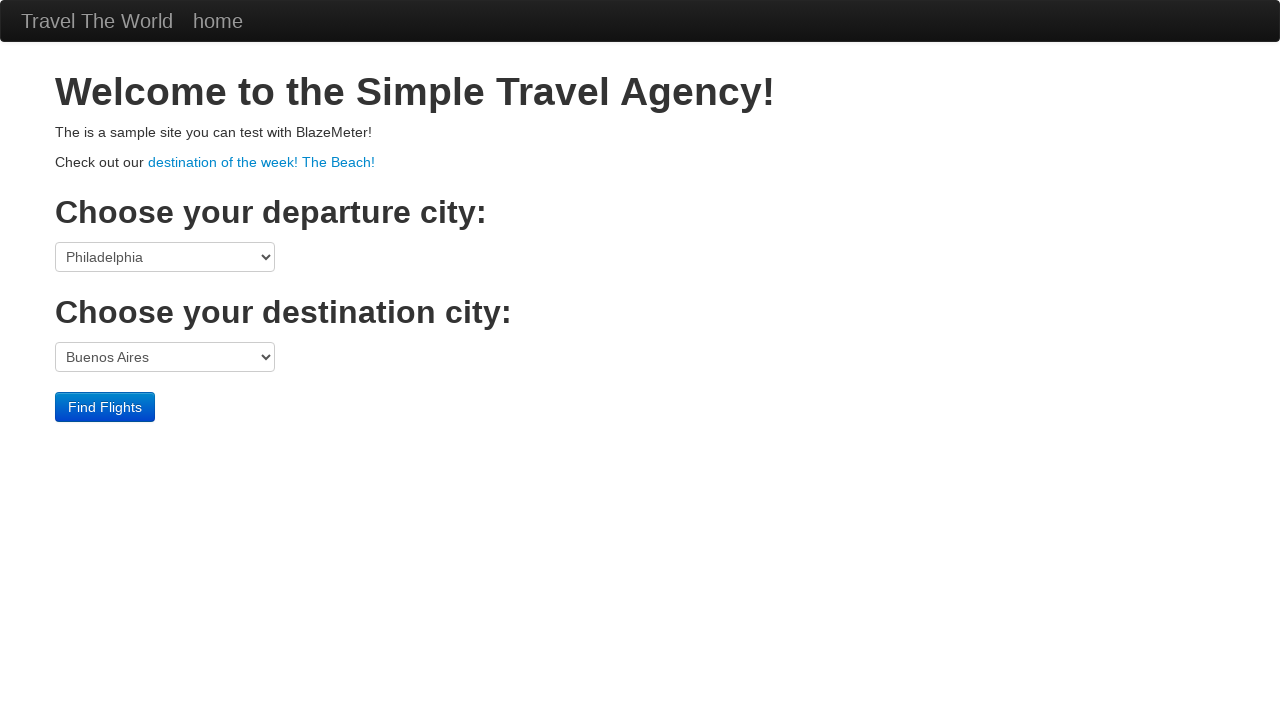

Selected New York as destination city on select[name='toPort']
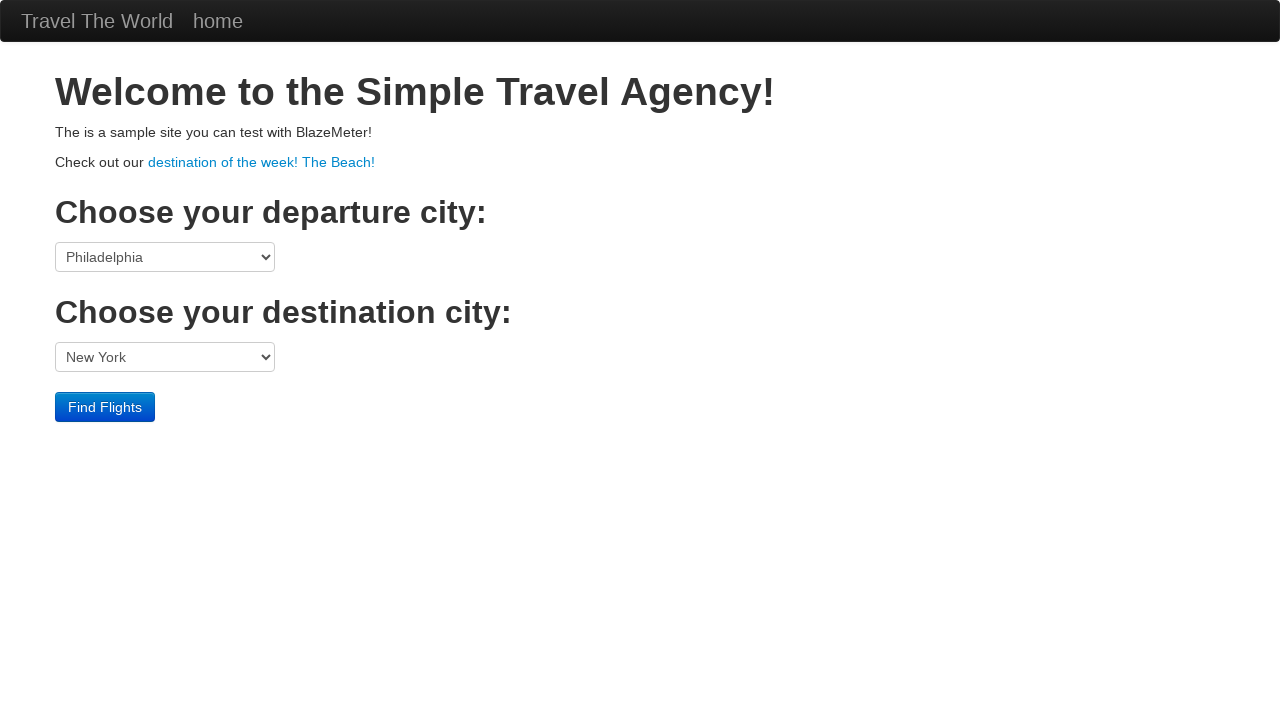

Clicked Find Flights button at (105, 407) on input[type='submit']
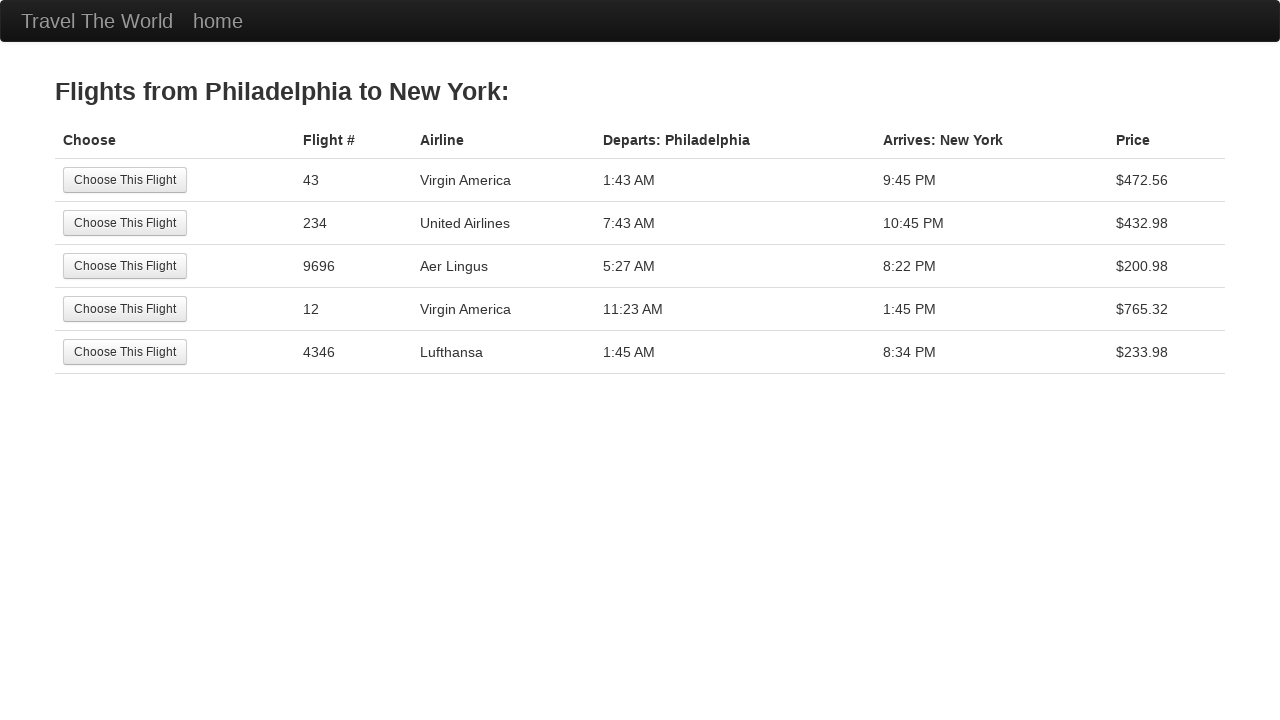

Flights search results page loaded
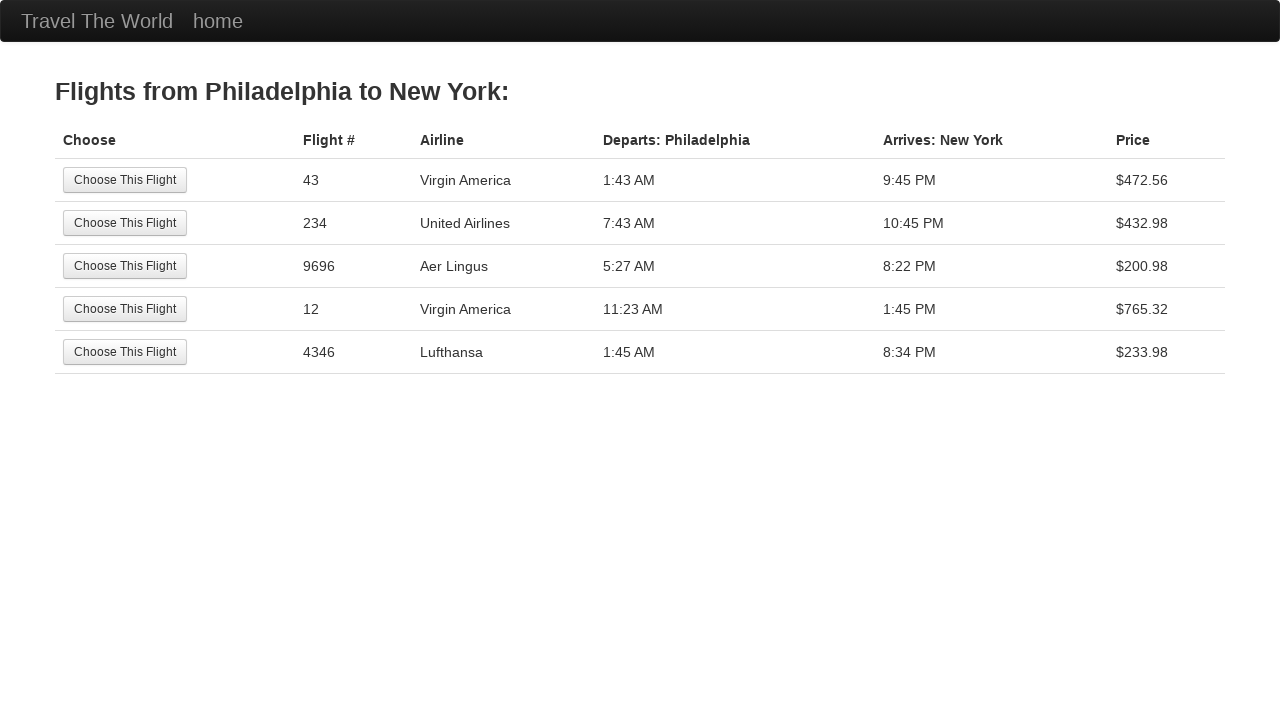

Selected first flight option at (125, 180) on table tbody tr:first-child input[type='submit']
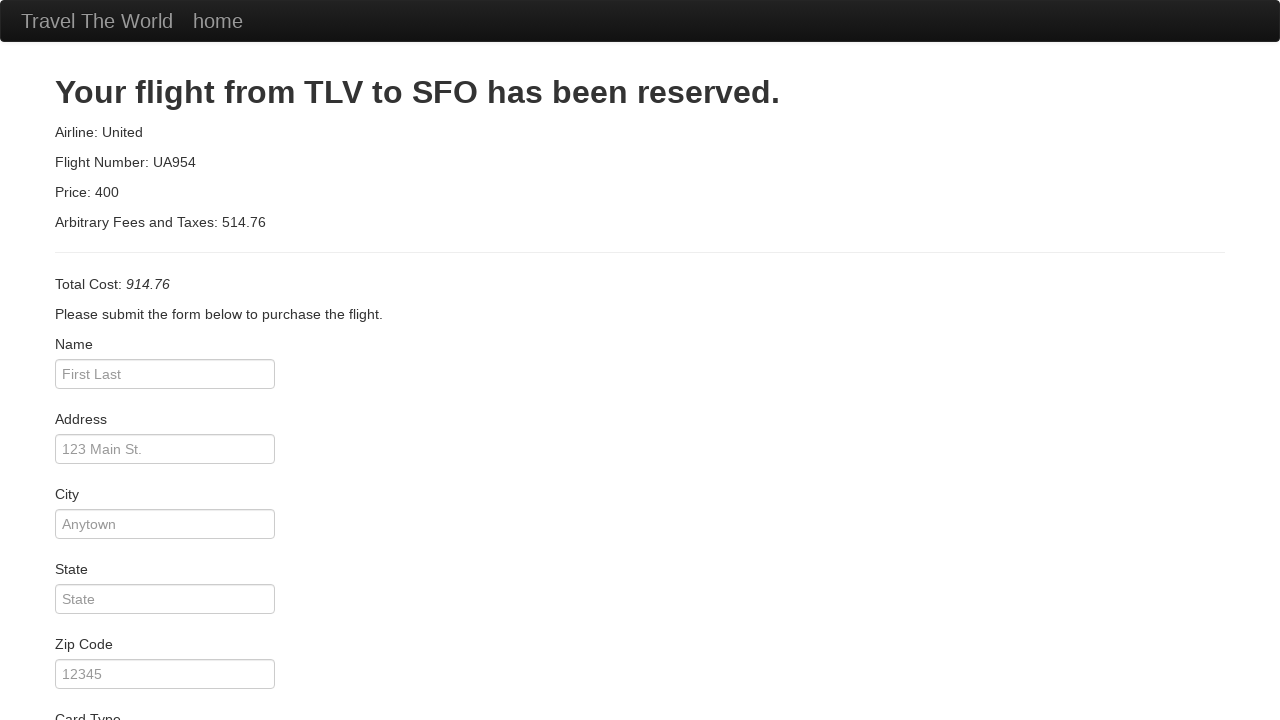

Purchase page loaded
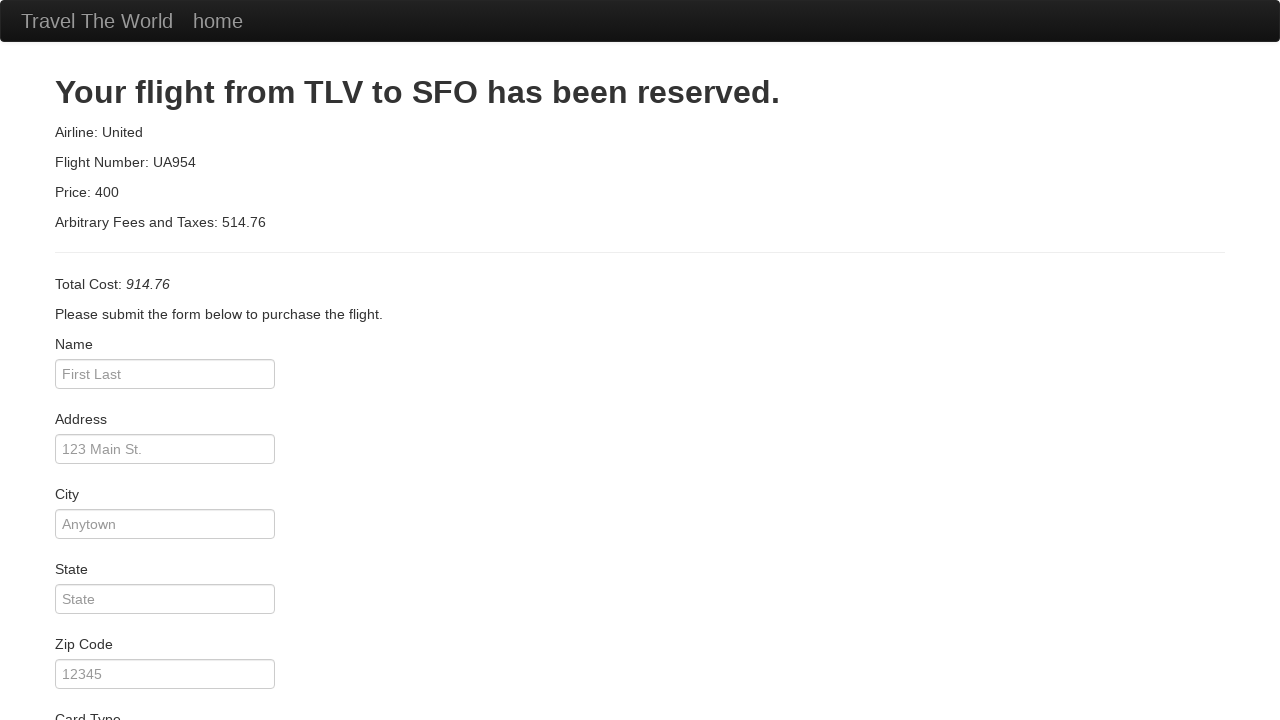

Filled passenger name field with 'Sussy boy' on input[name='inputName']
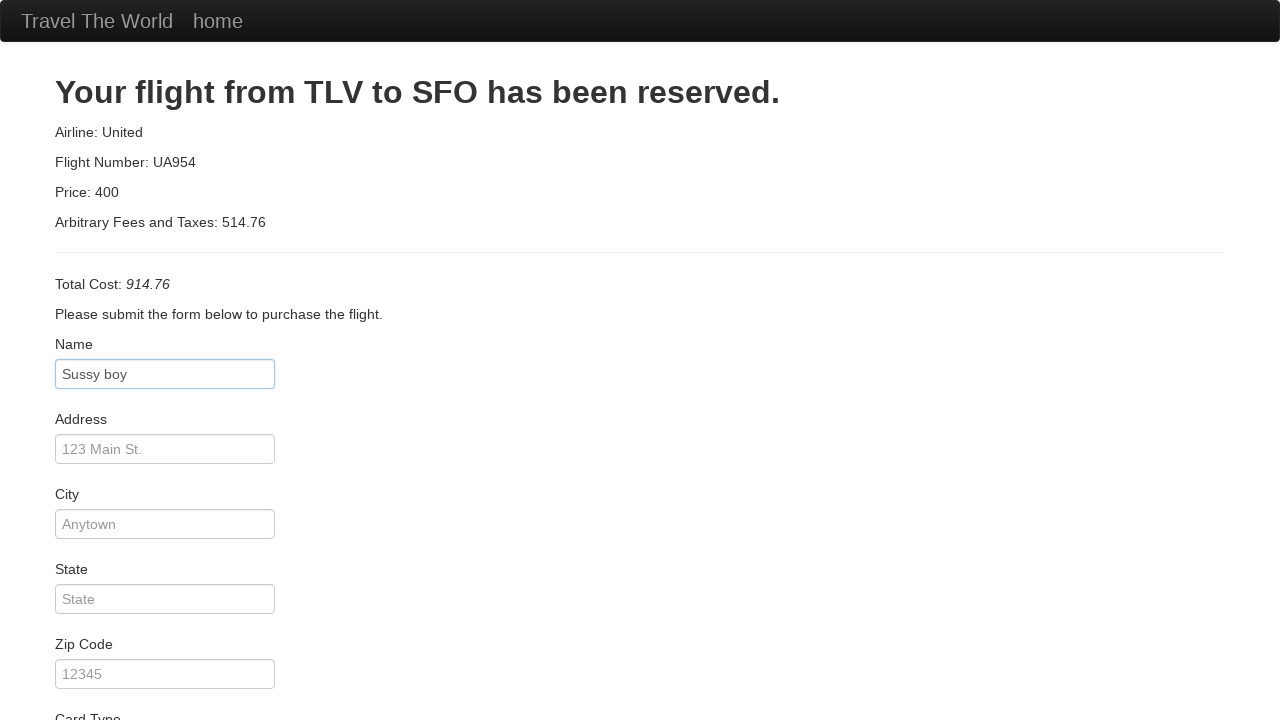

Filled address field with '123 main st.' on input[name='address']
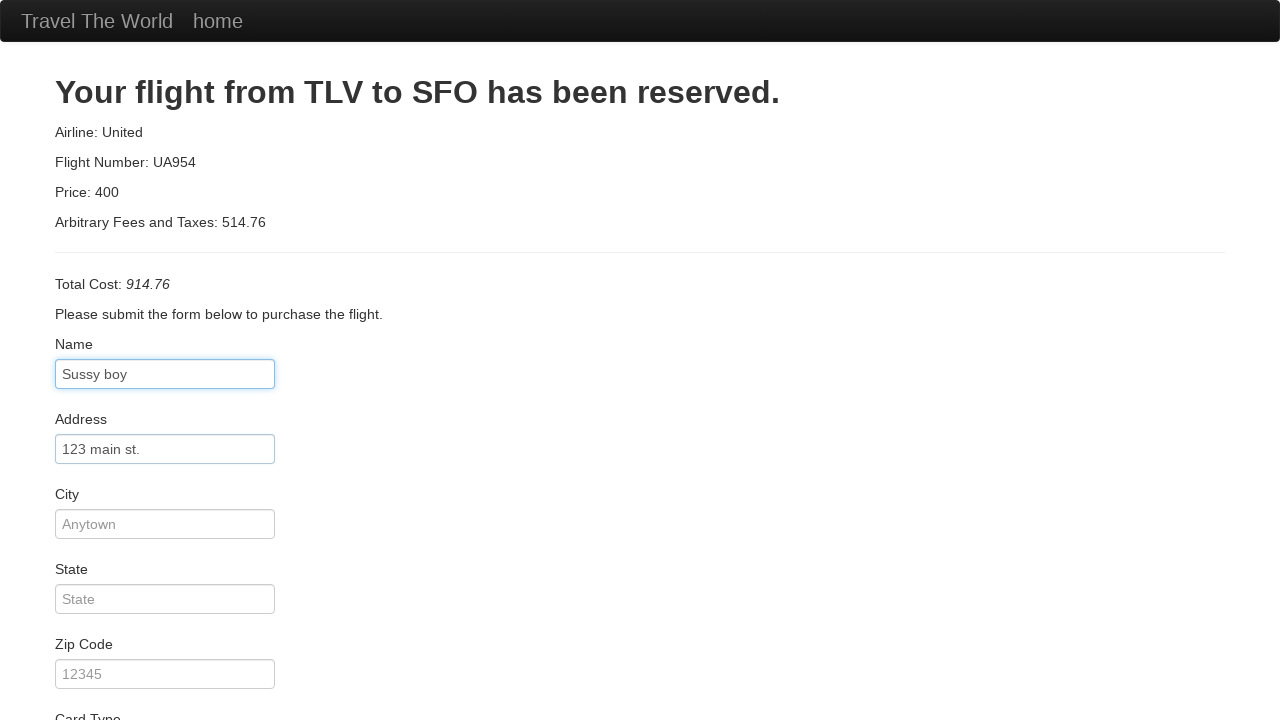

Filled city field with 'That one' on input[name='city']
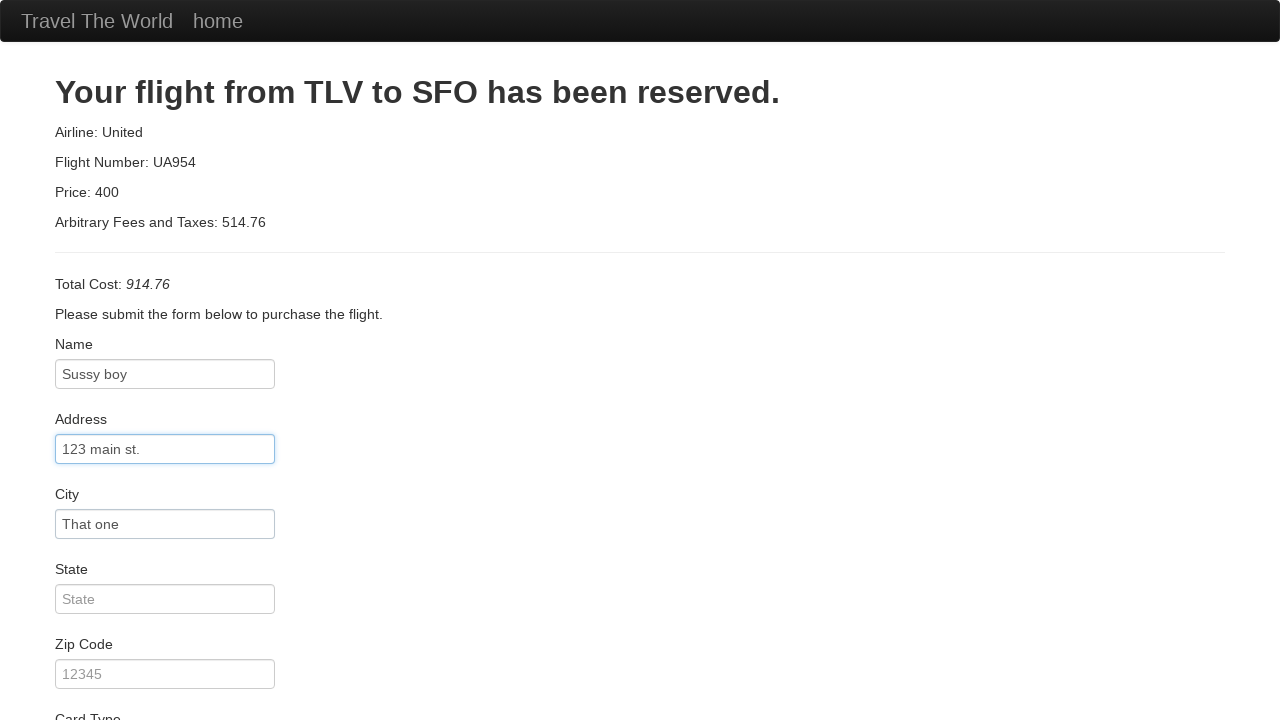

Filled state field with 'Goias' on input[name='state']
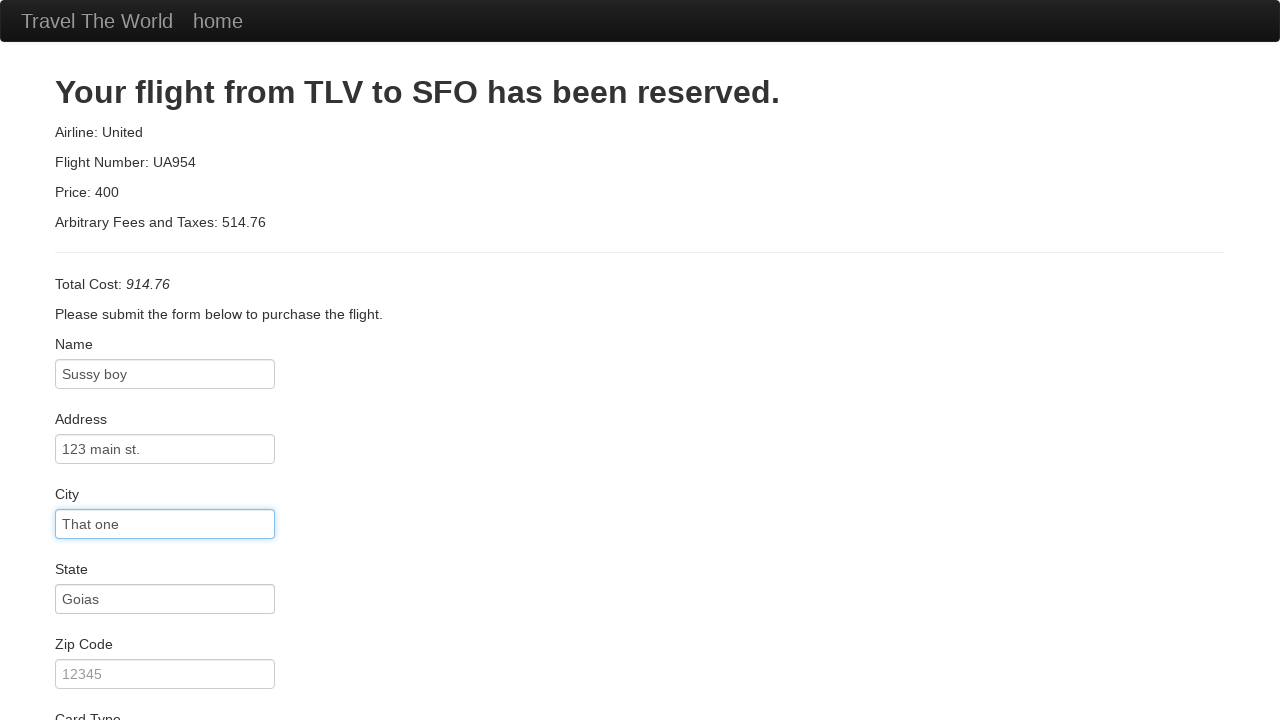

Filled zip code field with '54321' on input[name='zipCode']
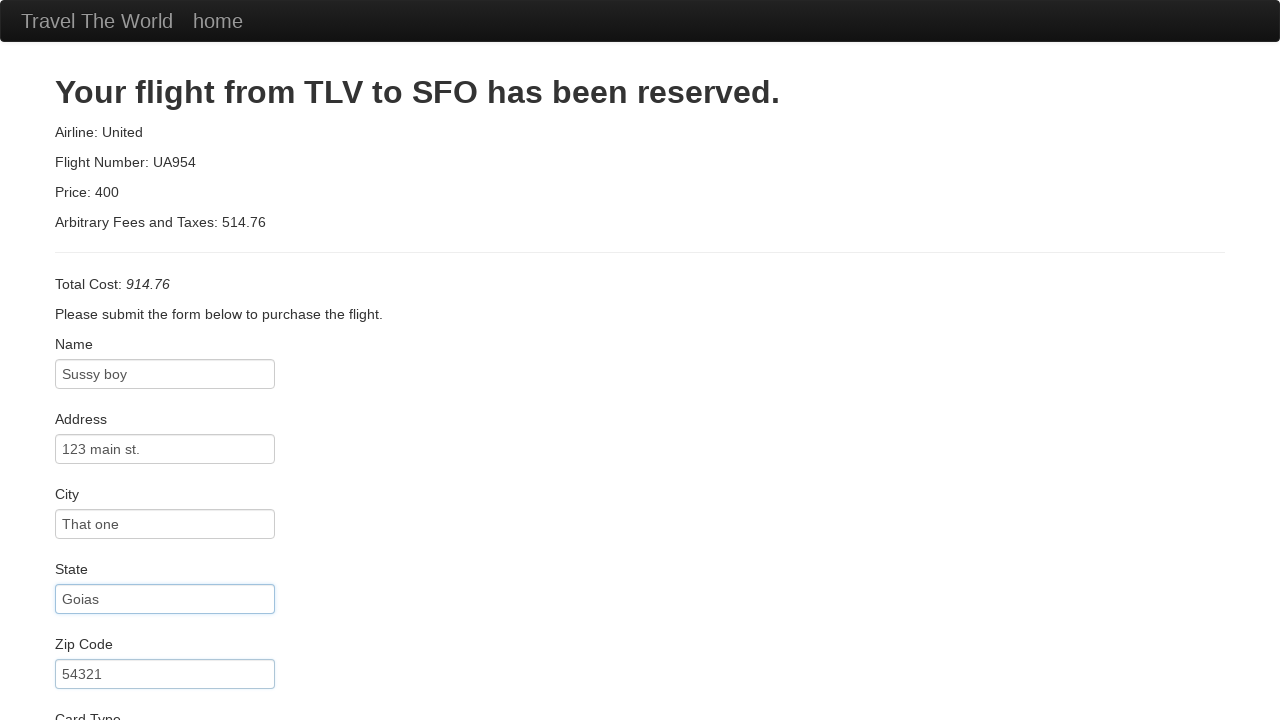

Filled credit card number field with '111232' on input[name='creditCardNumber']
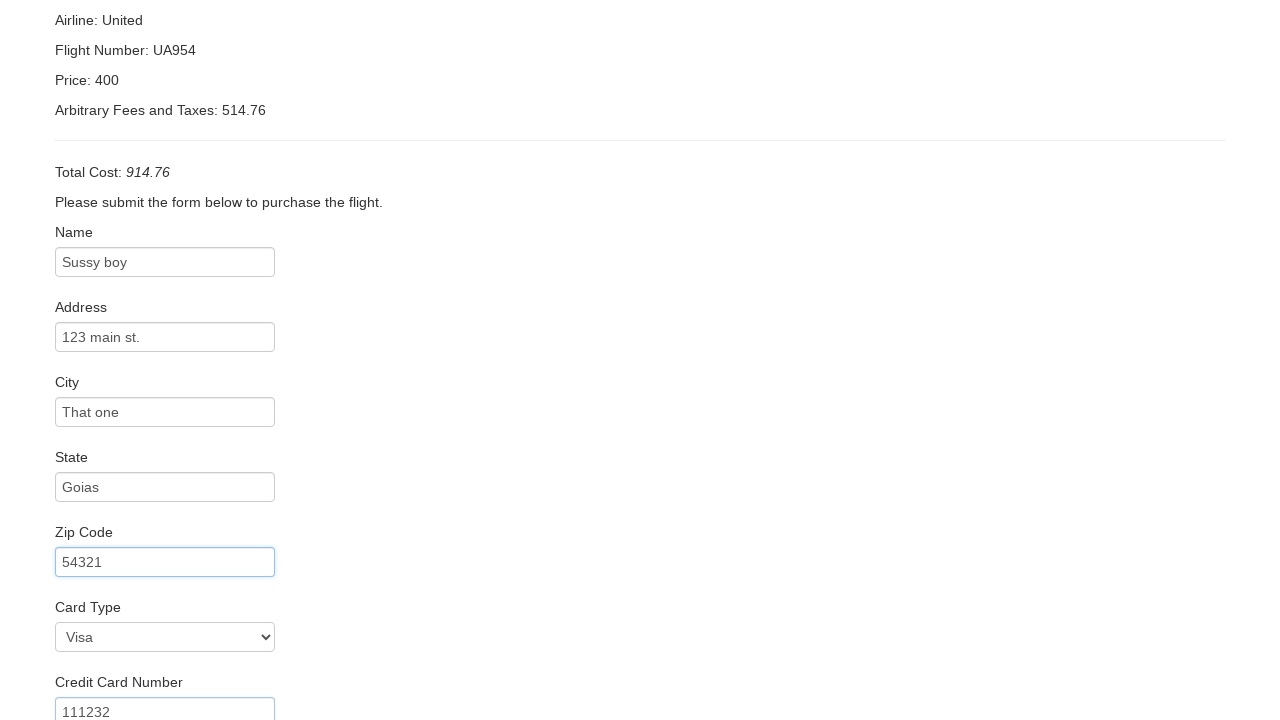

Selected card type from dropdown on select[name='cardType']
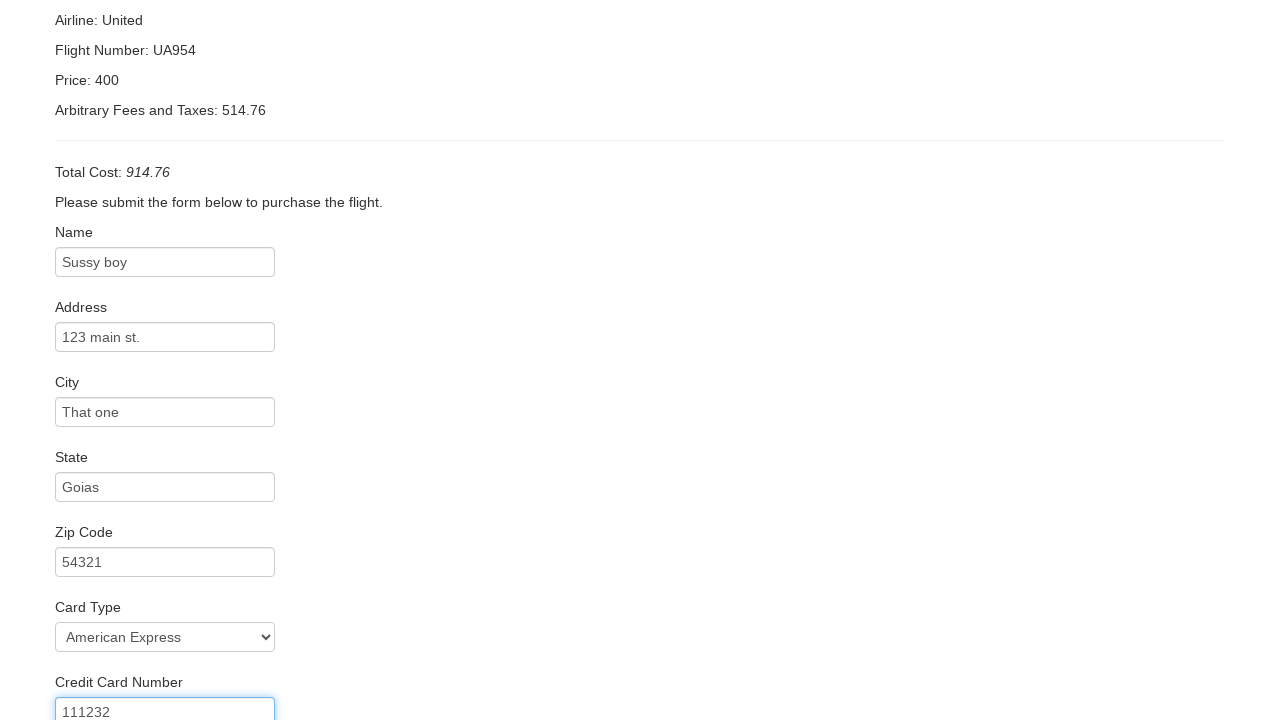

Filled credit card month with '12' on input[name='creditCardMonth']
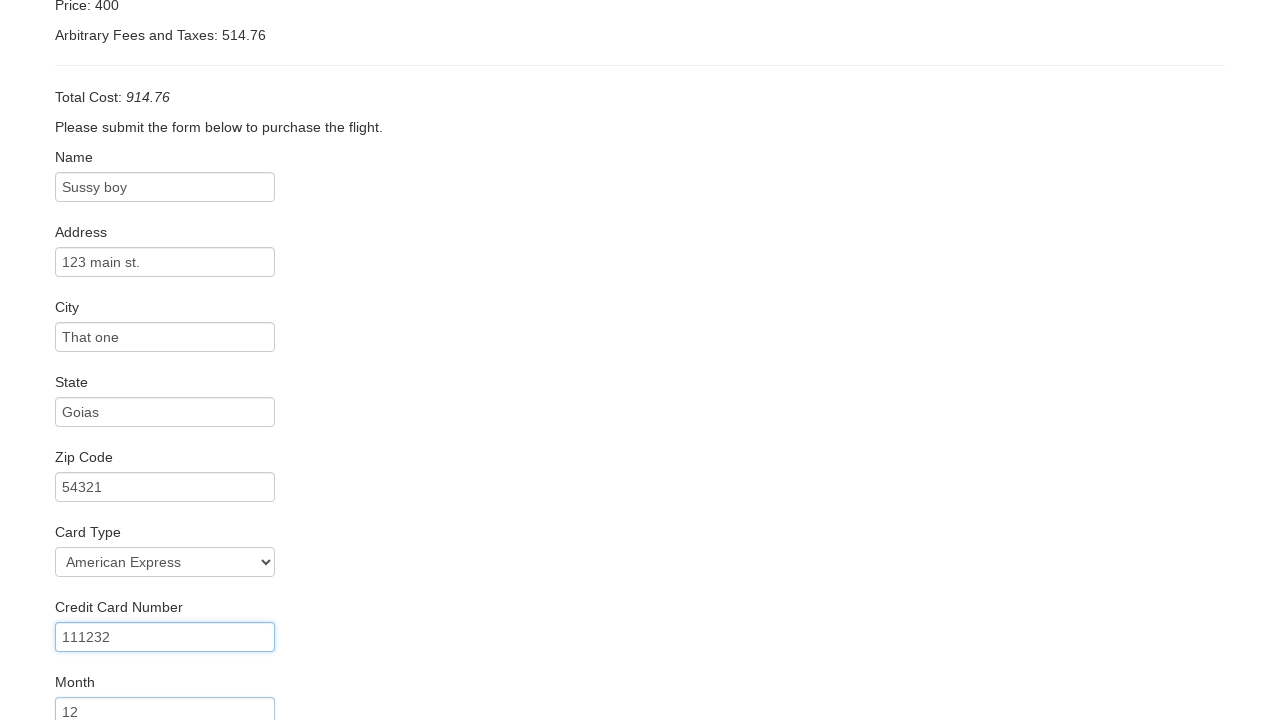

Filled credit card year with '2017' on input[name='creditCardYear']
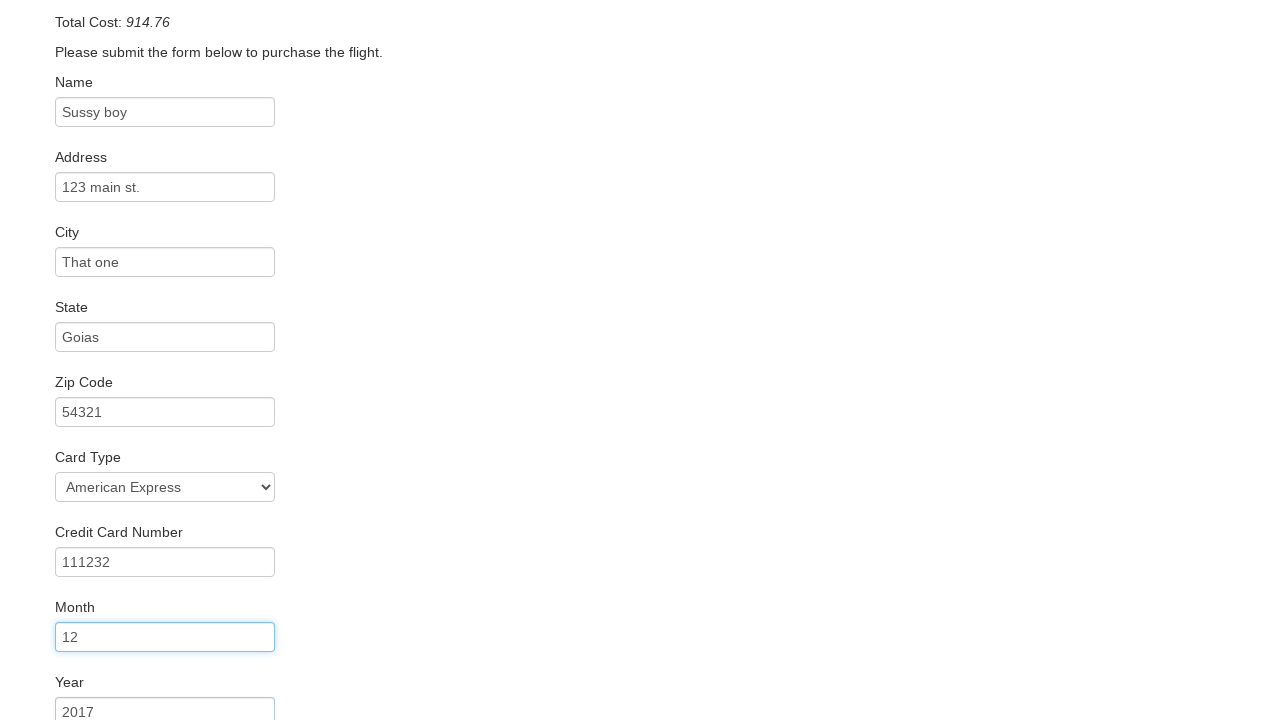

Filled name on card field with 'Sussy Boy' on input[name='nameOnCard']
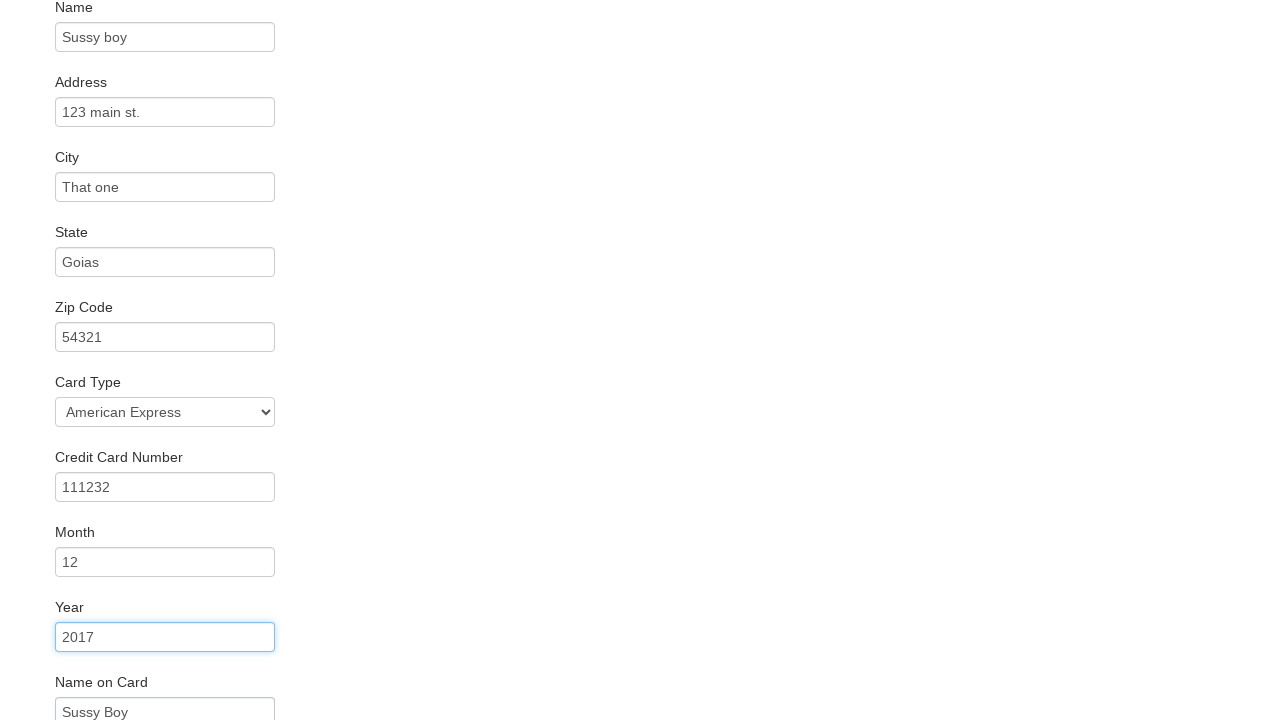

Checked 'Remember Me' checkbox at (62, 656) on input[name='rememberMe']
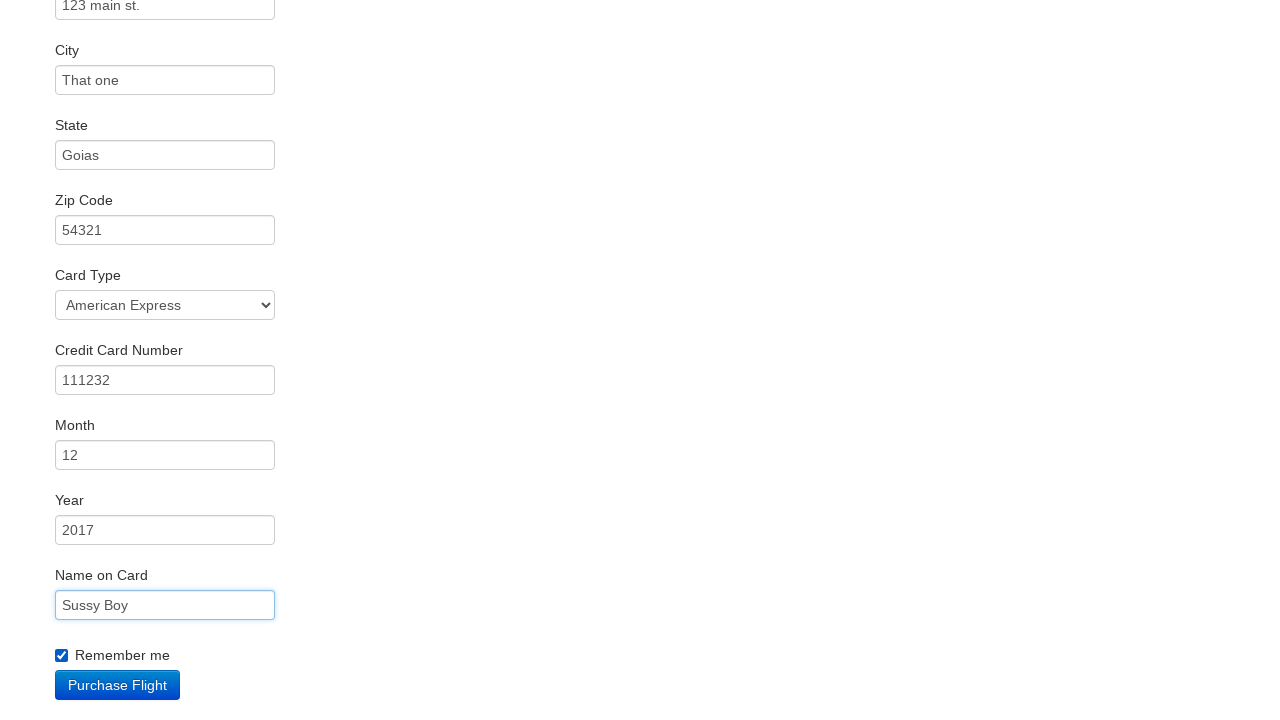

Clicked purchase button to complete flight booking at (118, 685) on input[type='submit']
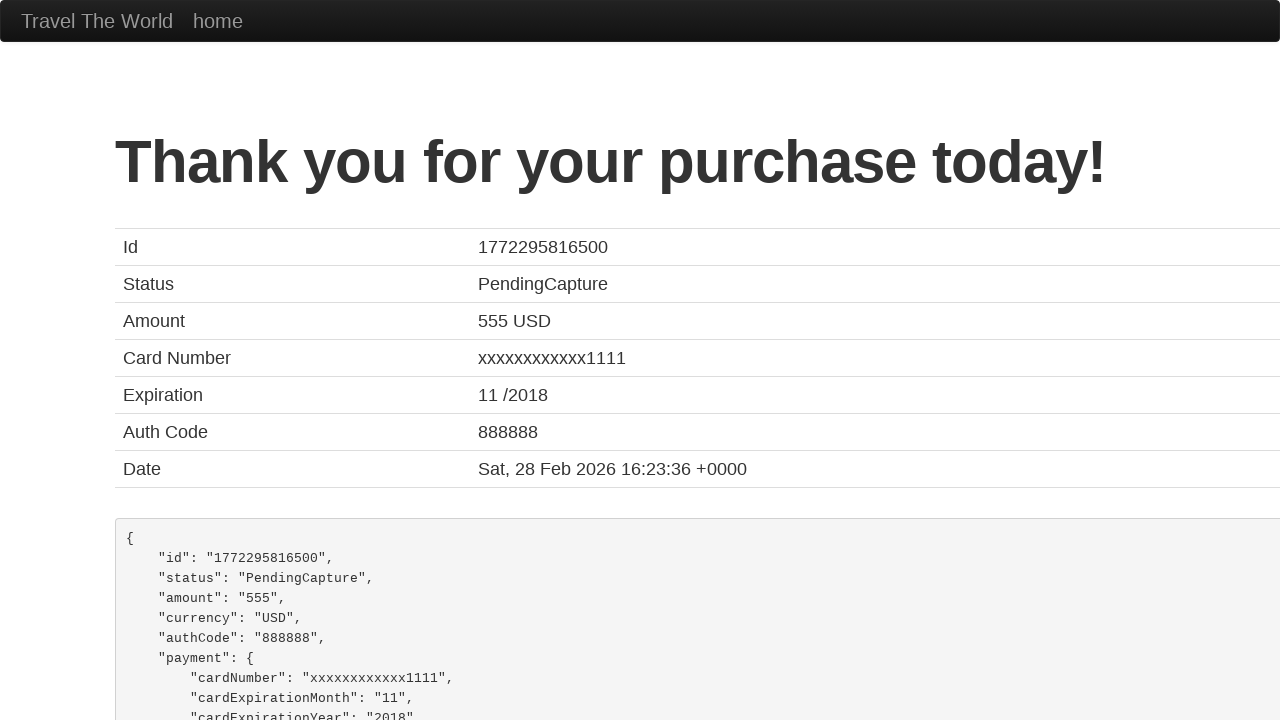

Purchase confirmation page loaded successfully
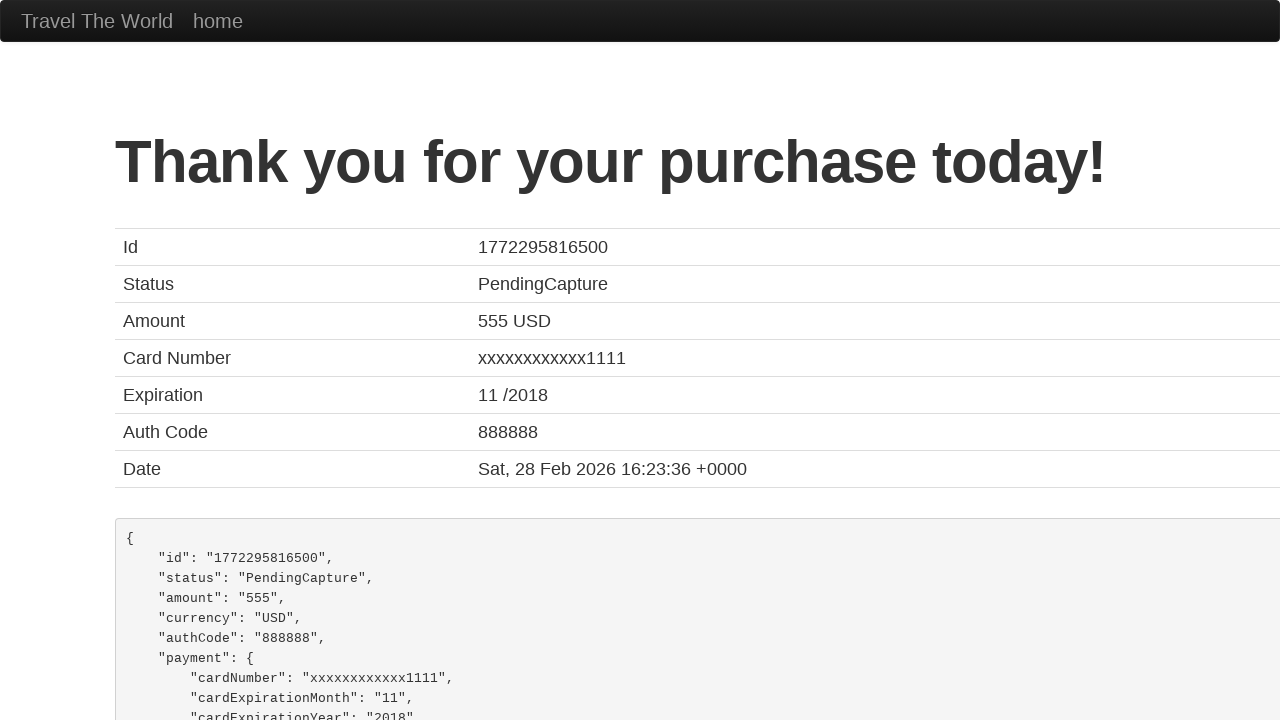

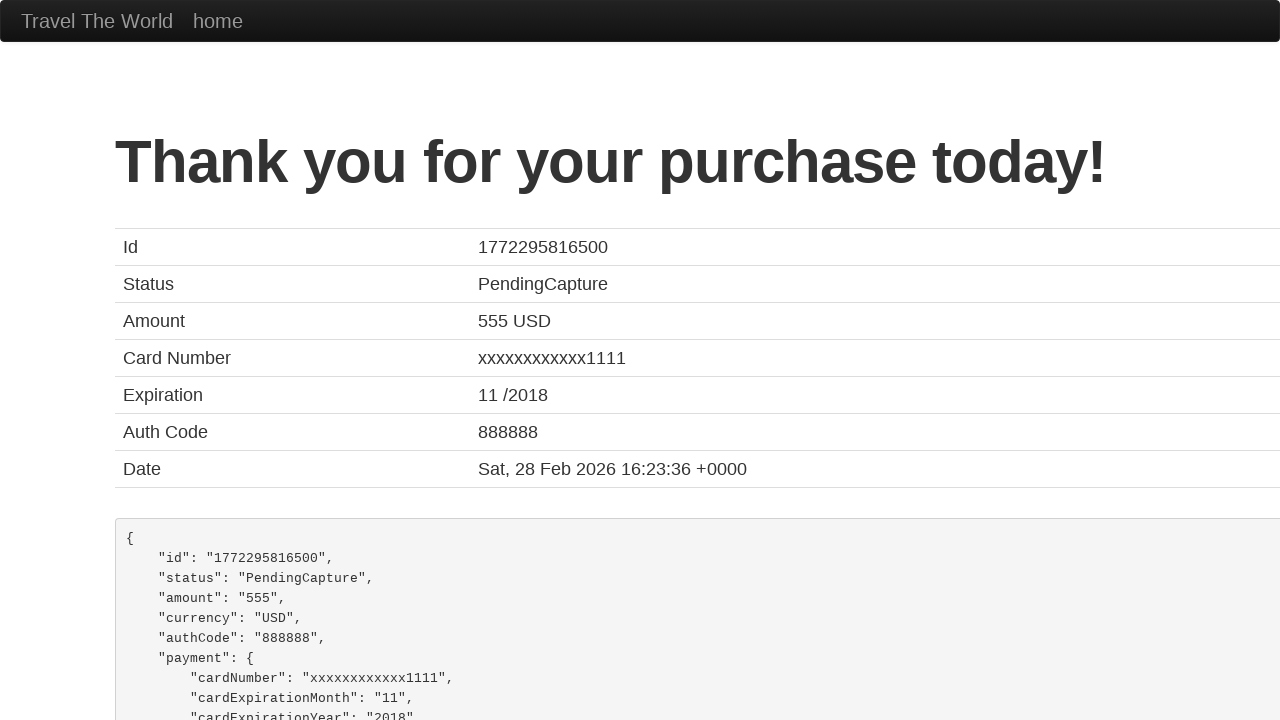